Navigates to the Playwright documentation website and clicks on the "Getting Started" link to access the getting started guide.

Starting URL: https://playwright.dev

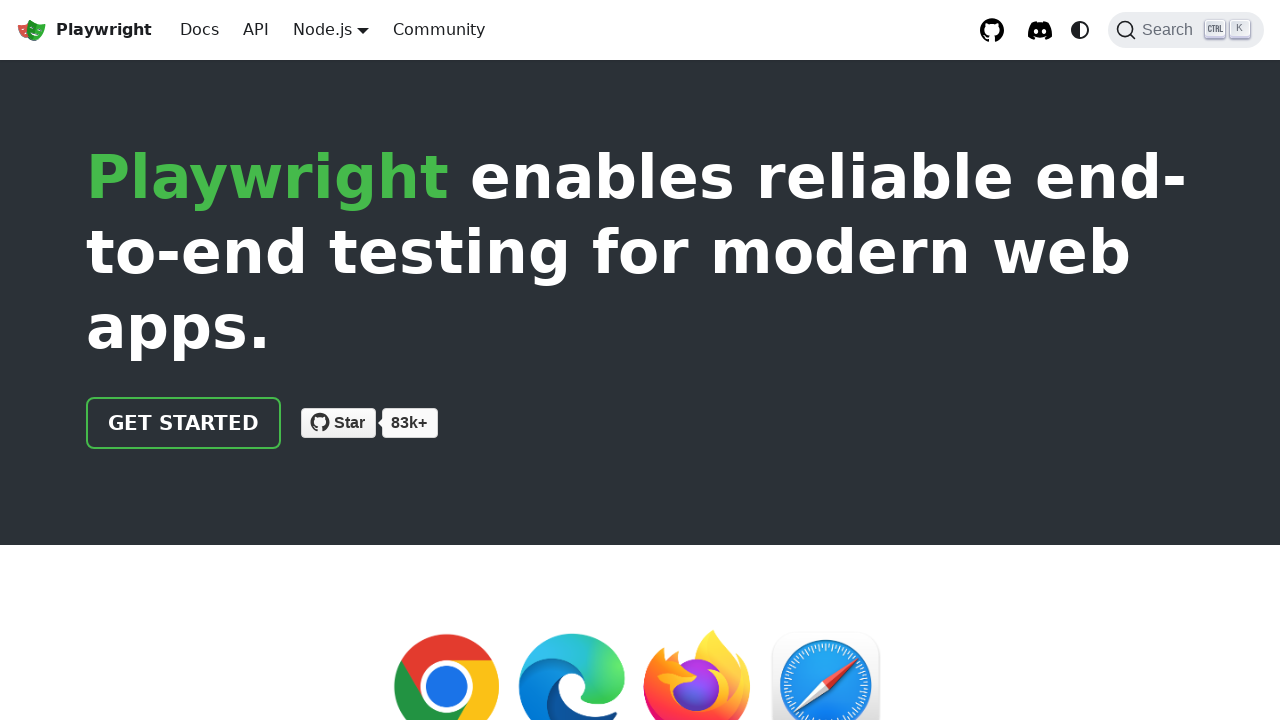

Navigated to Playwright documentation website
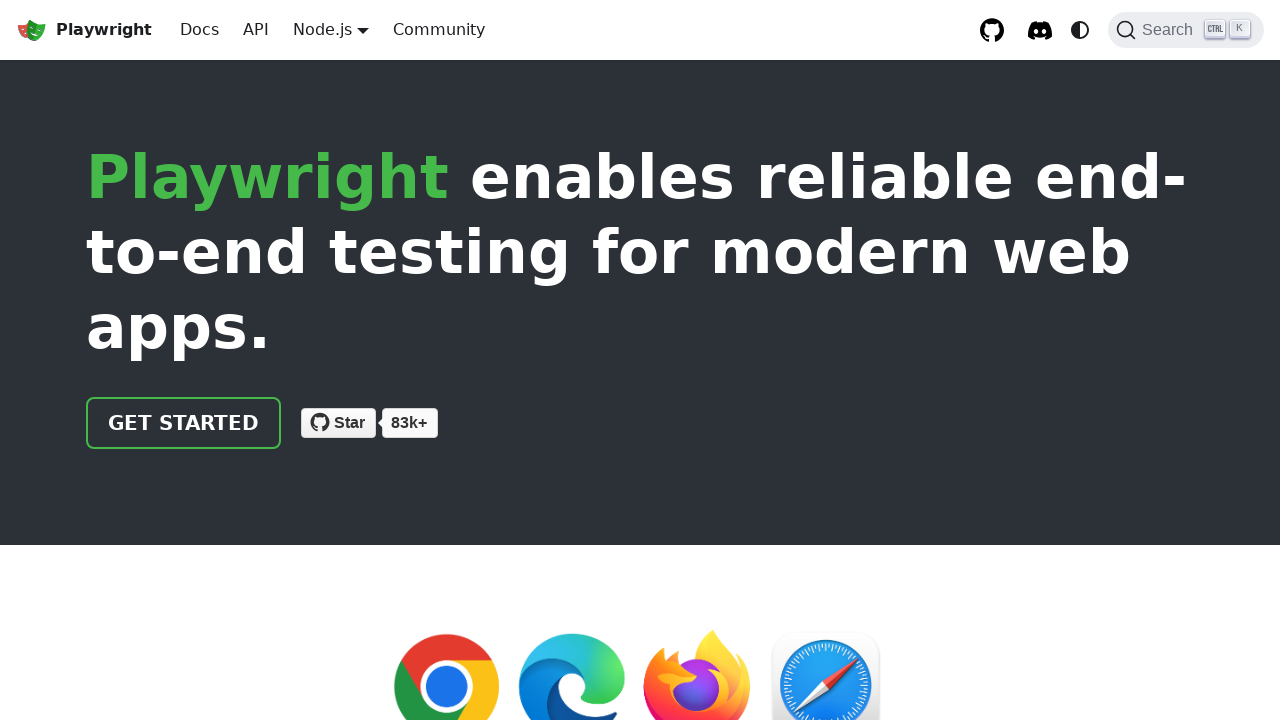

Clicked on 'Getting Started' link at (146, 533) on internal:text="Getting Started"i
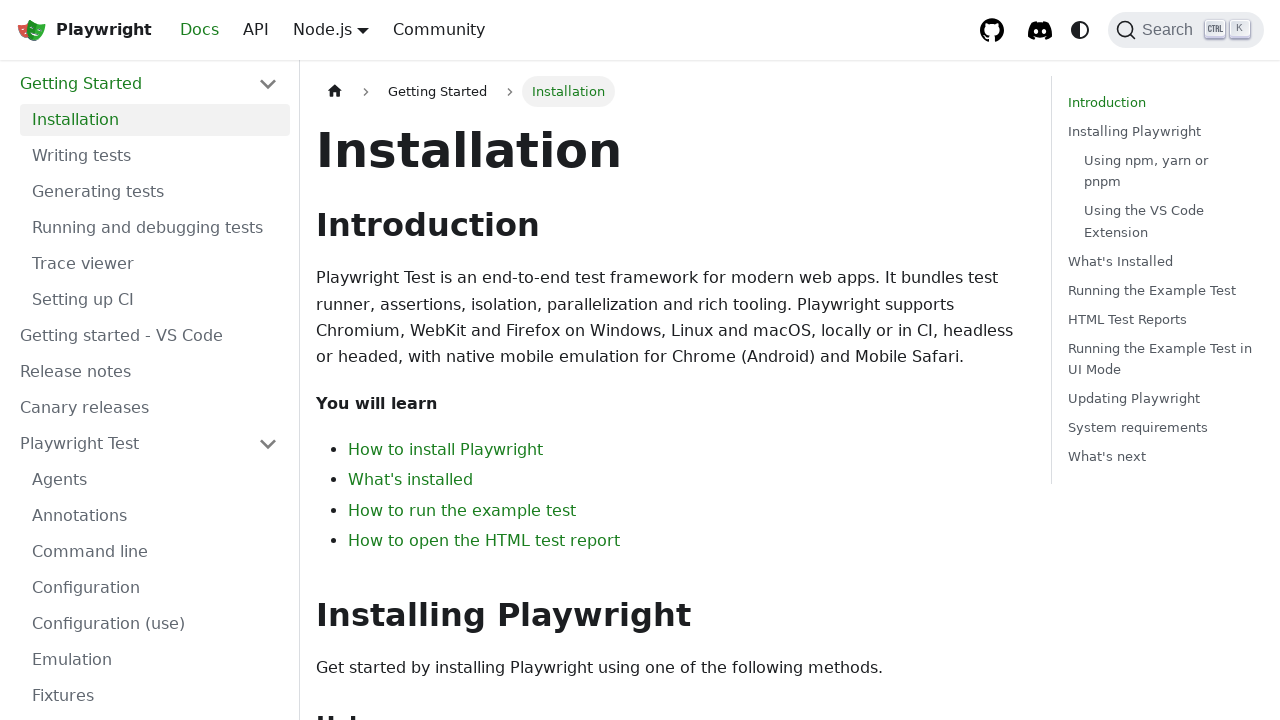

Getting Started page loaded (networkidle)
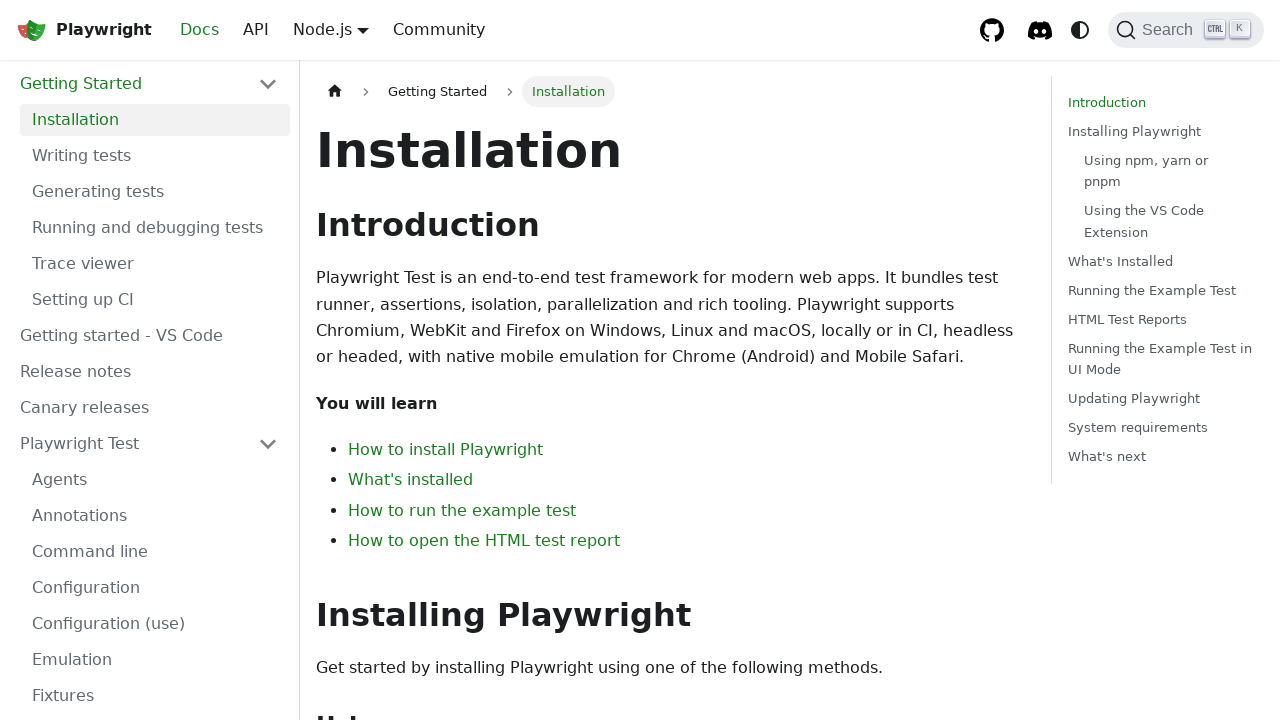

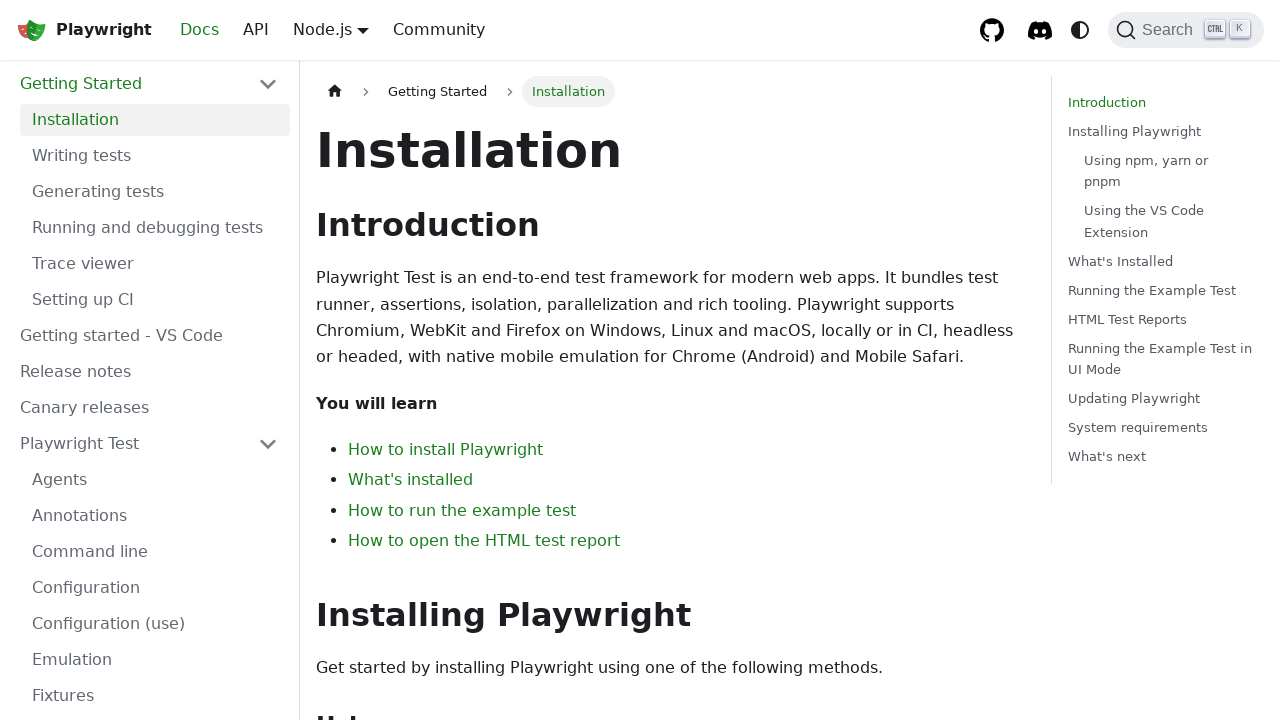